Tests browser window/tab handling by clicking a button that opens a new tab, switching to the new tab, and verifying the heading element is present

Starting URL: https://demoqa.com/browser-windows

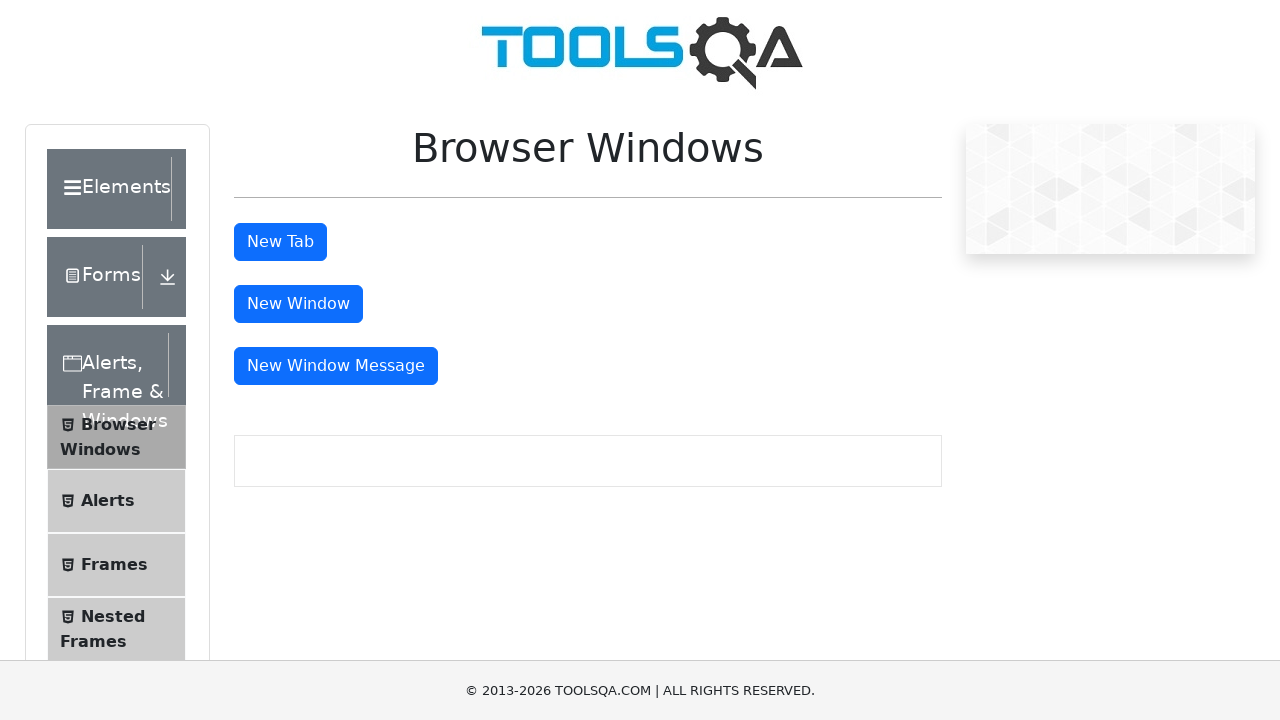

Clicked 'New Tab' button to open a new tab at (280, 242) on button#tabButton
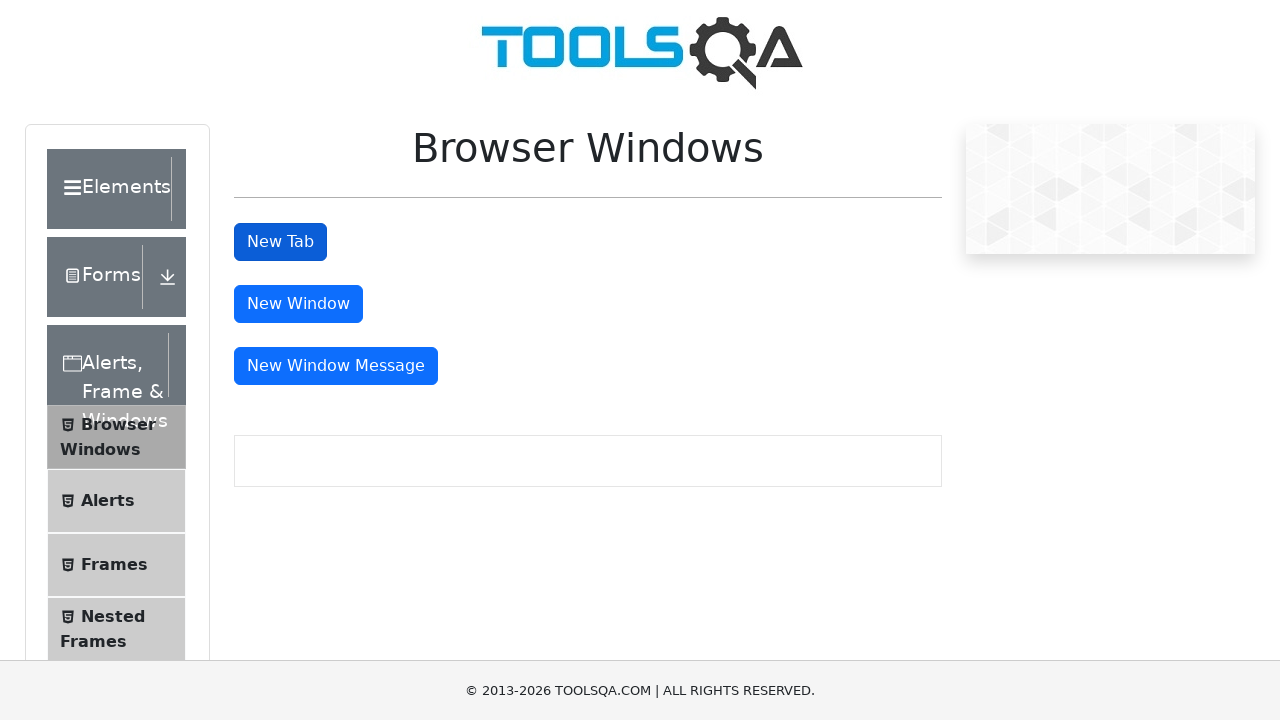

Retrieved reference to newly opened tab
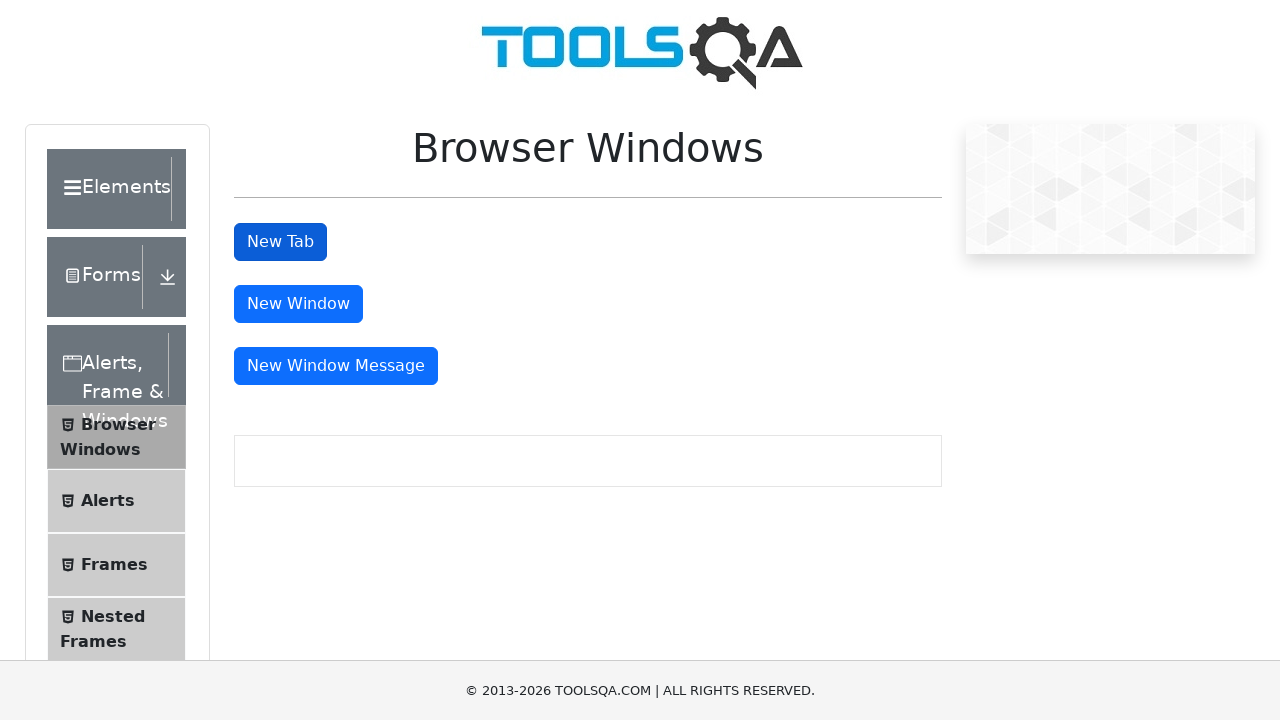

New tab loaded completely
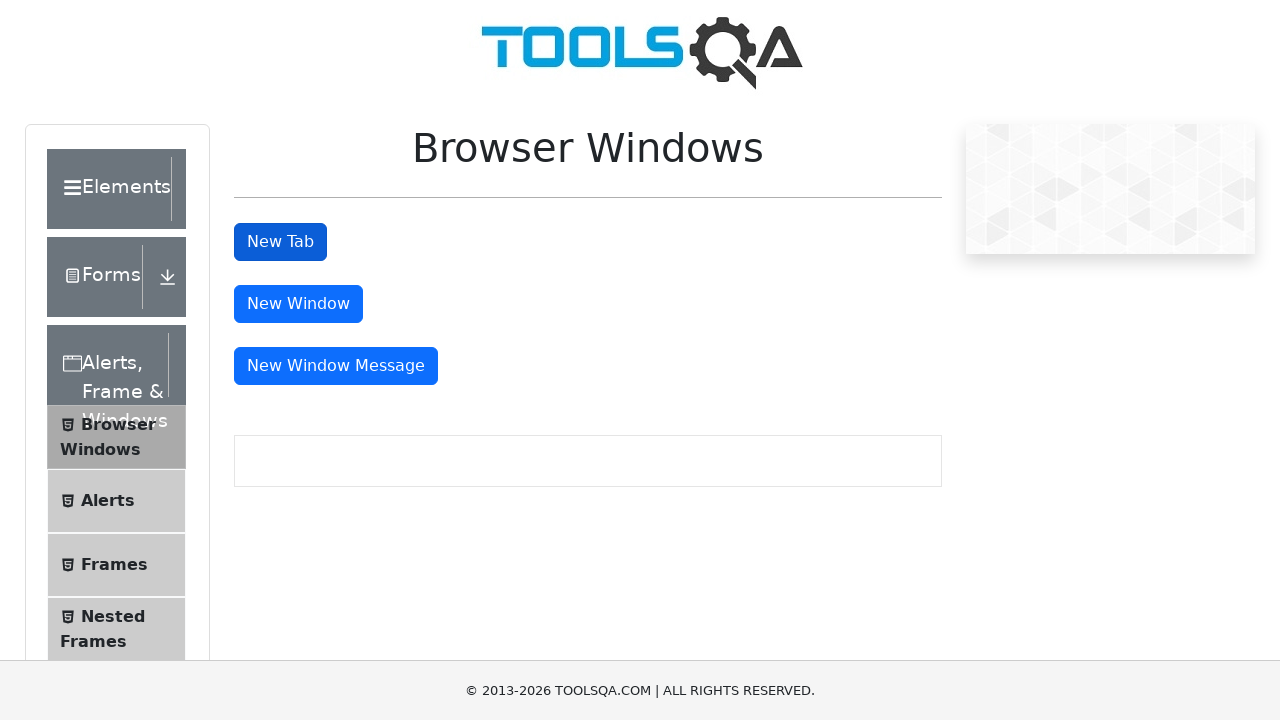

Heading element h1#sampleHeading is present in new tab
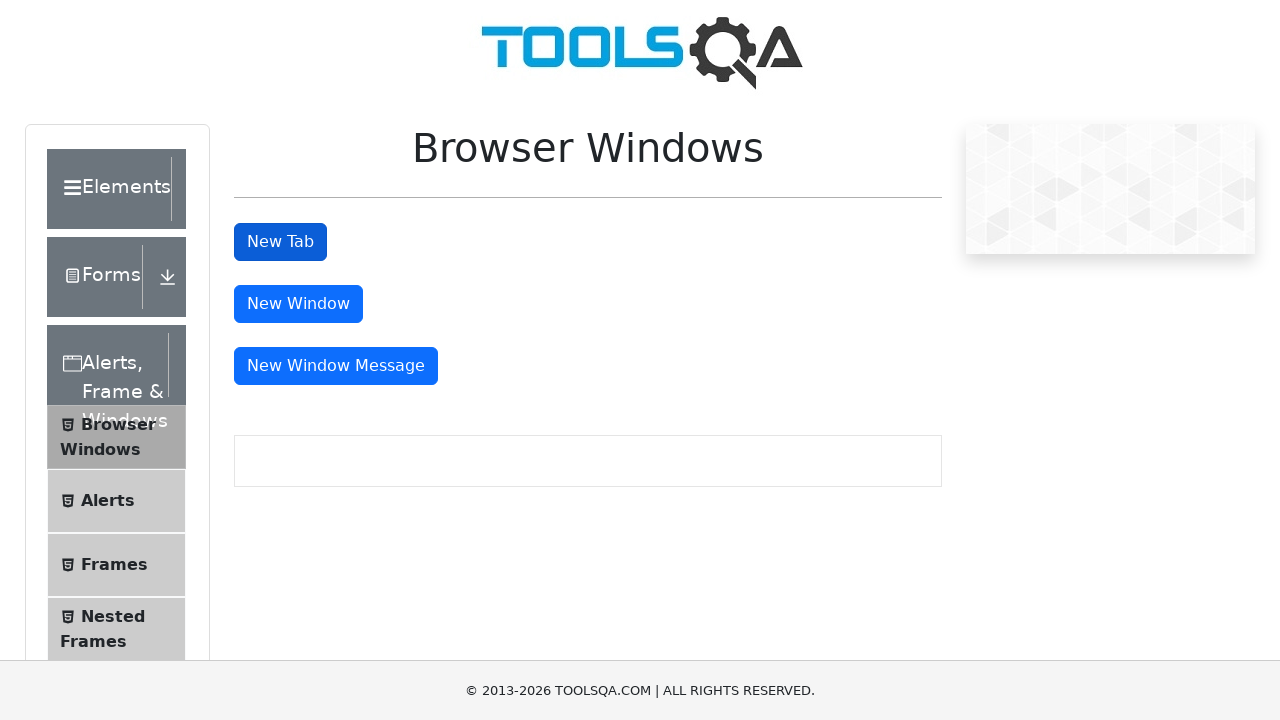

Retrieved heading text: 'This is a sample page'
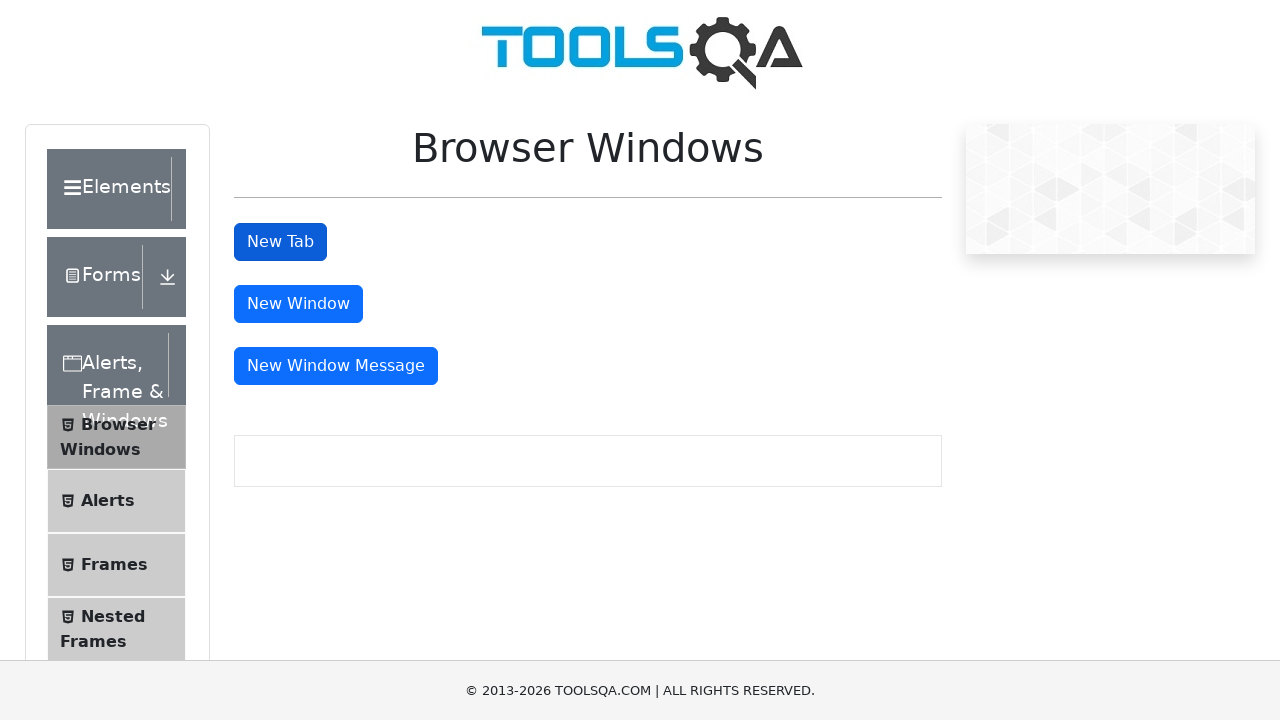

Closed the new tab
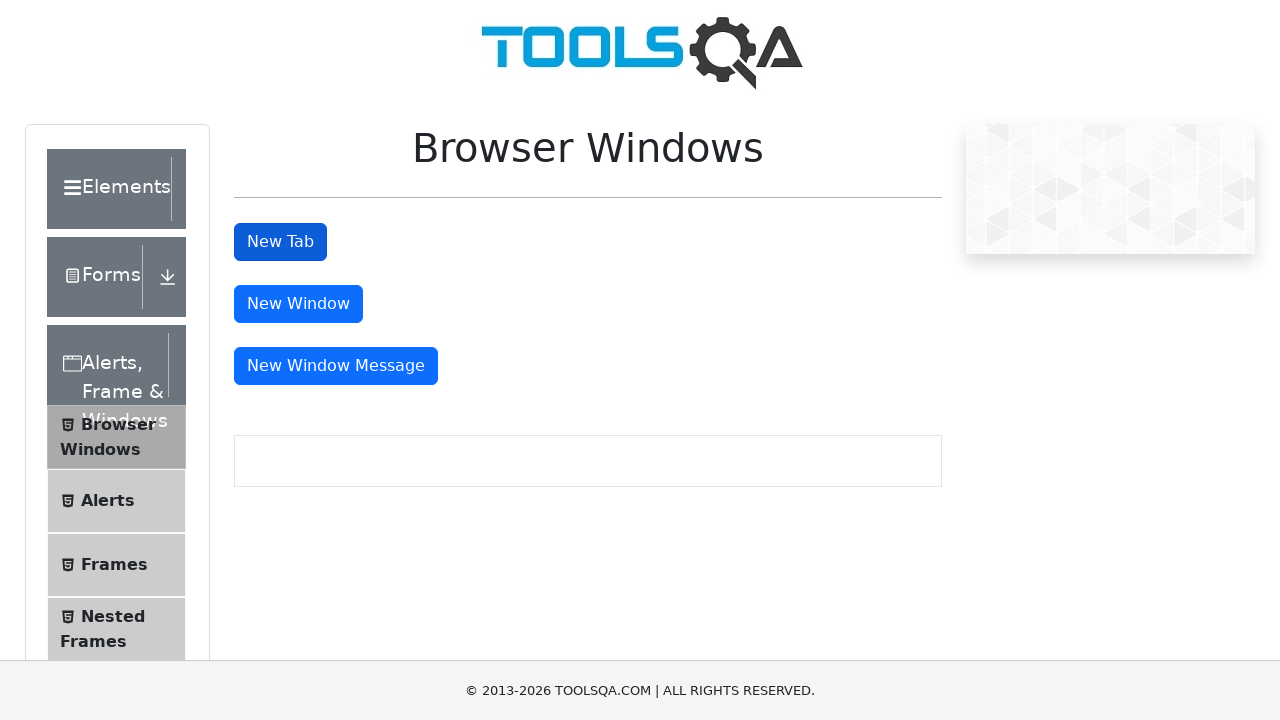

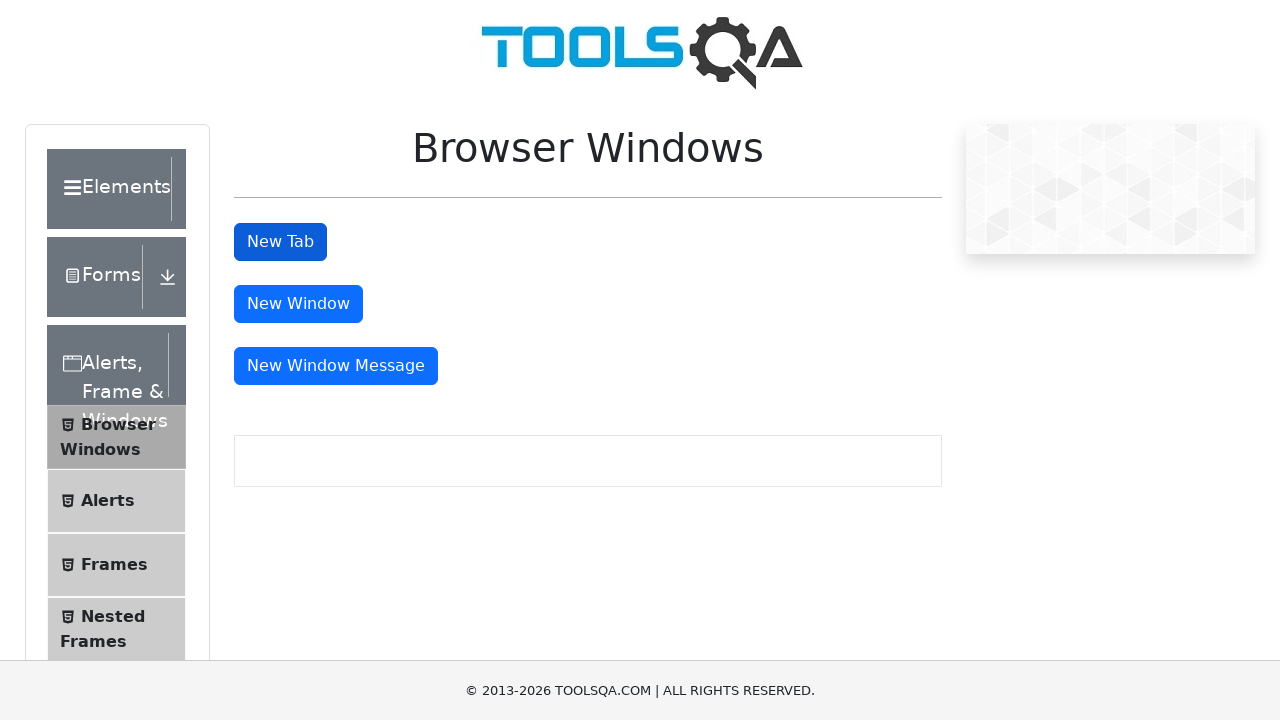